Tests iframe interaction on jQuery UI tooltip demo page by switching to iframe, filling an age input field, then switching back to main content and clicking a link

Starting URL: https://jqueryui.com/tooltip/

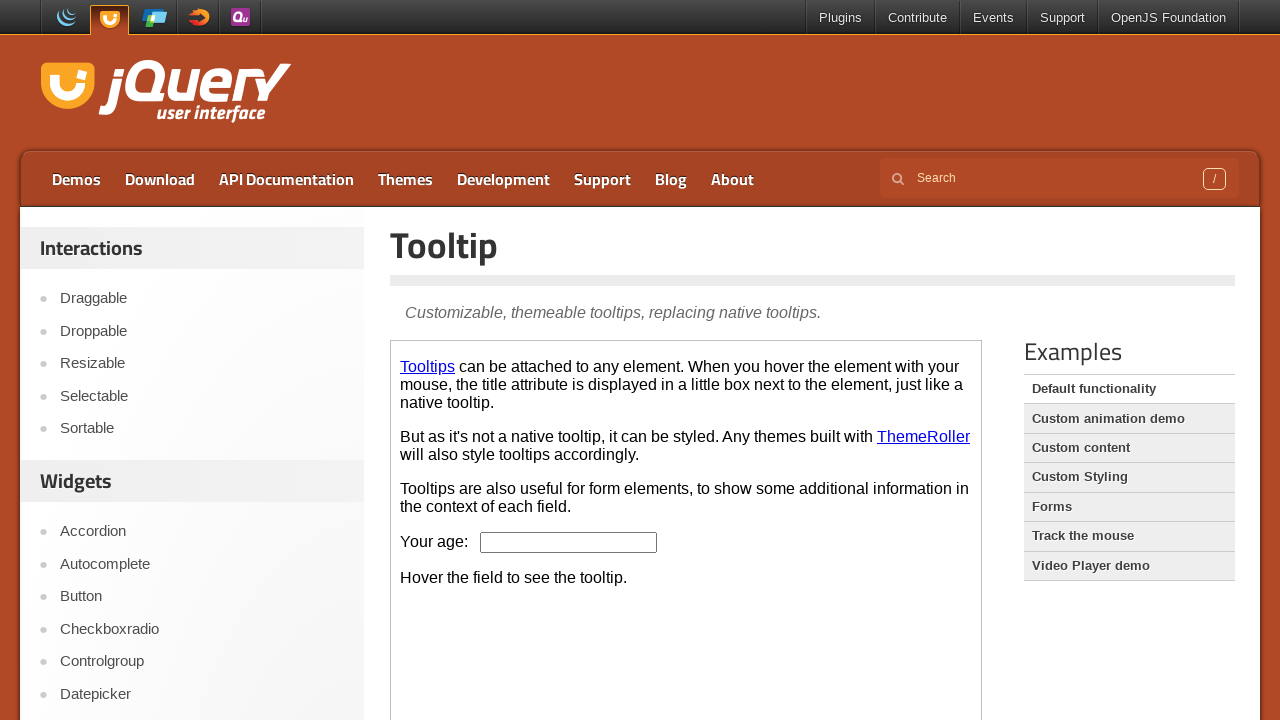

Located first iframe on the jQuery UI tooltip demo page
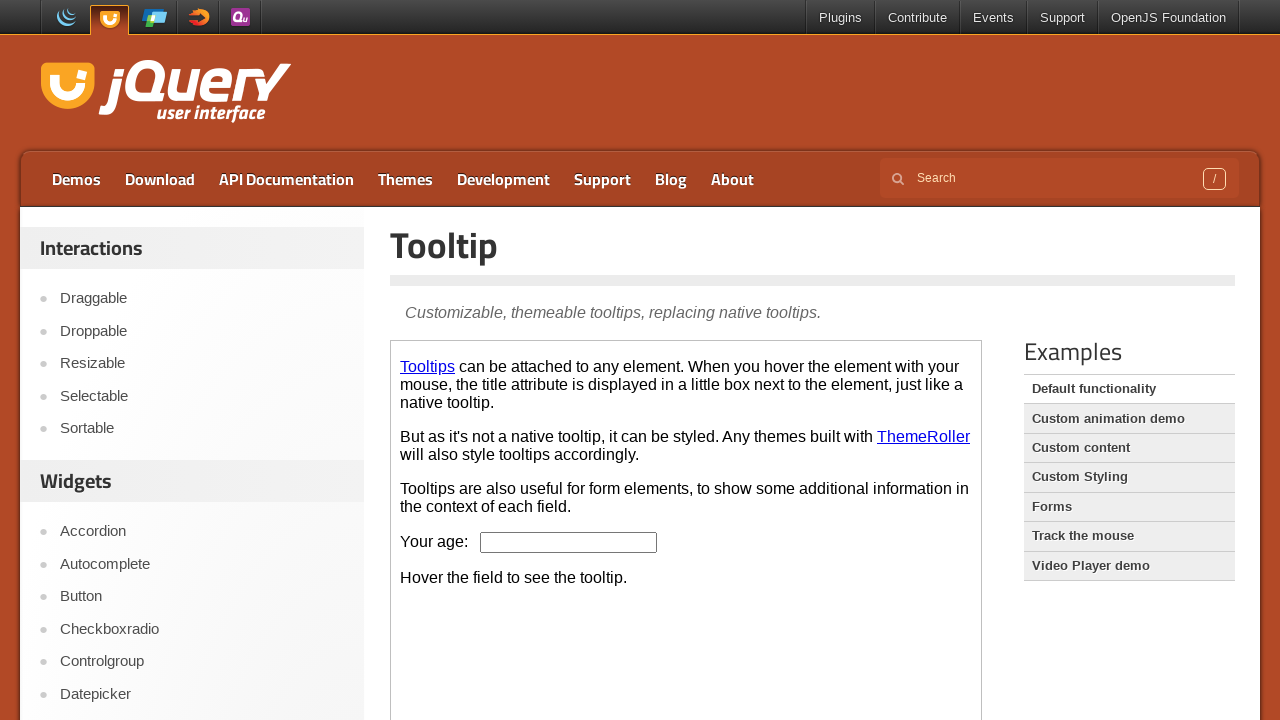

Filled age input field with '5' inside the iframe on iframe >> nth=0 >> internal:control=enter-frame >> #age
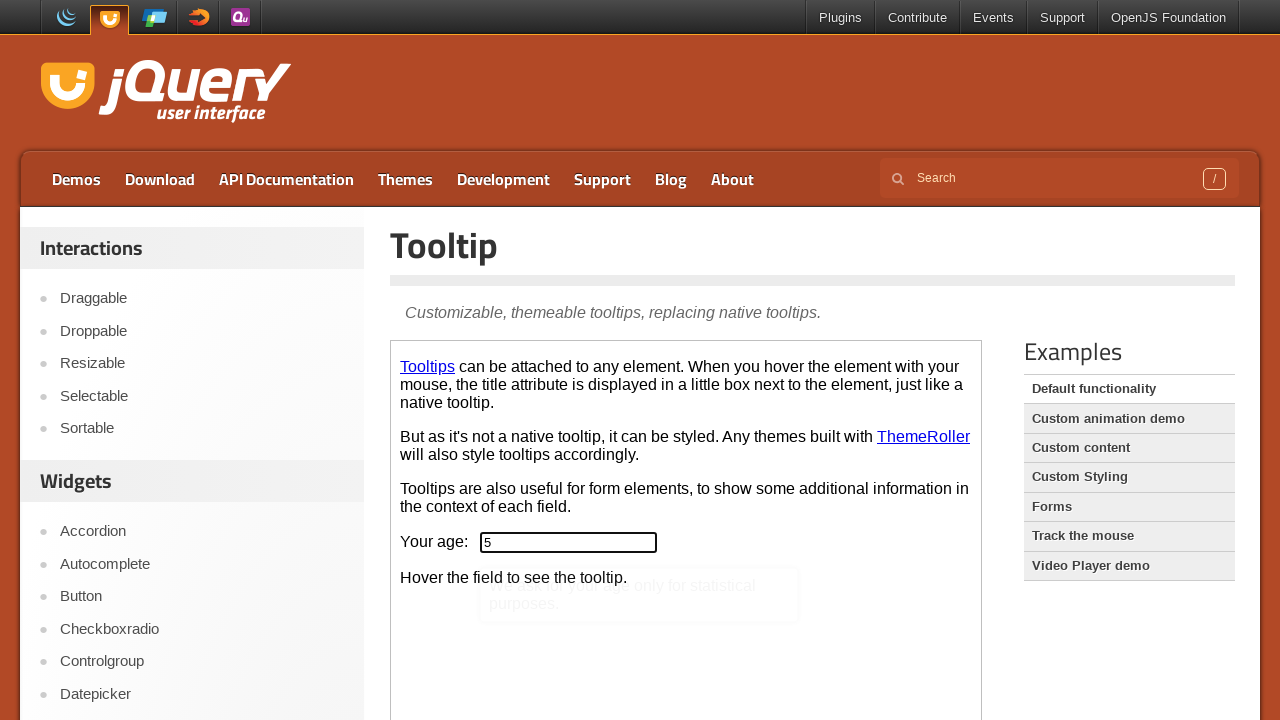

Clicked API Documentation link in main content after switching back from iframe at (286, 179) on text=API Documentation
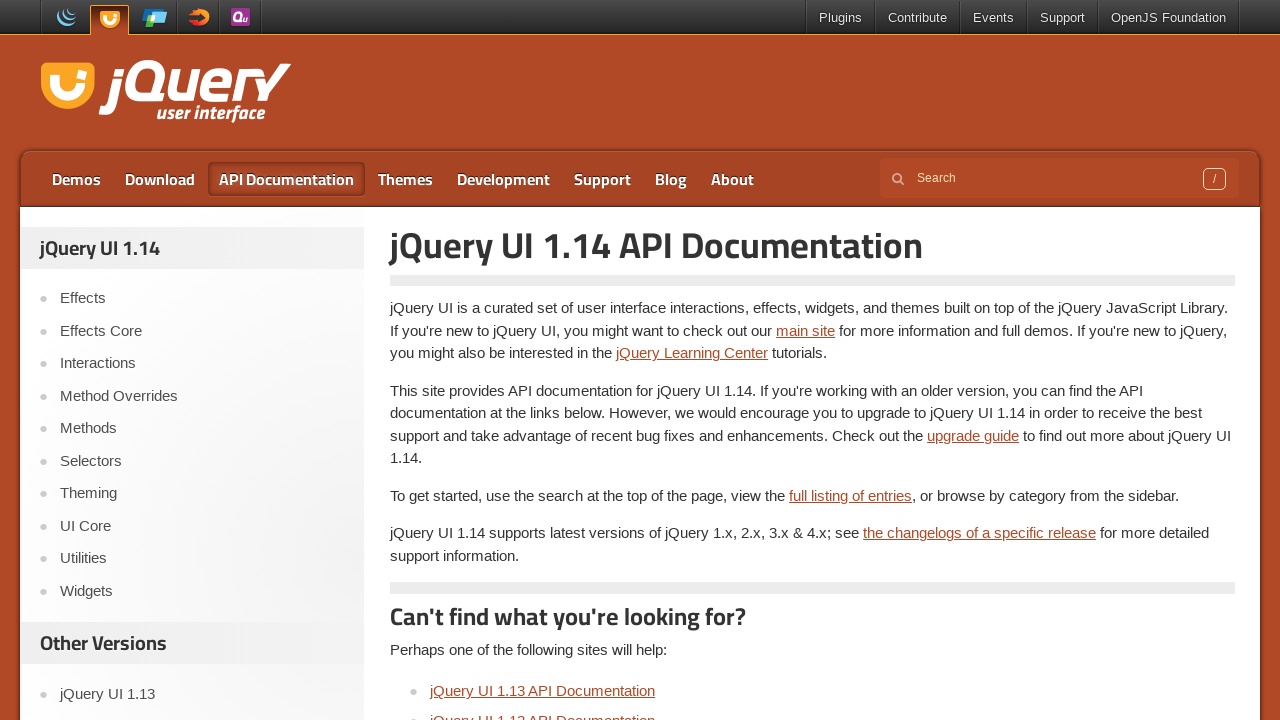

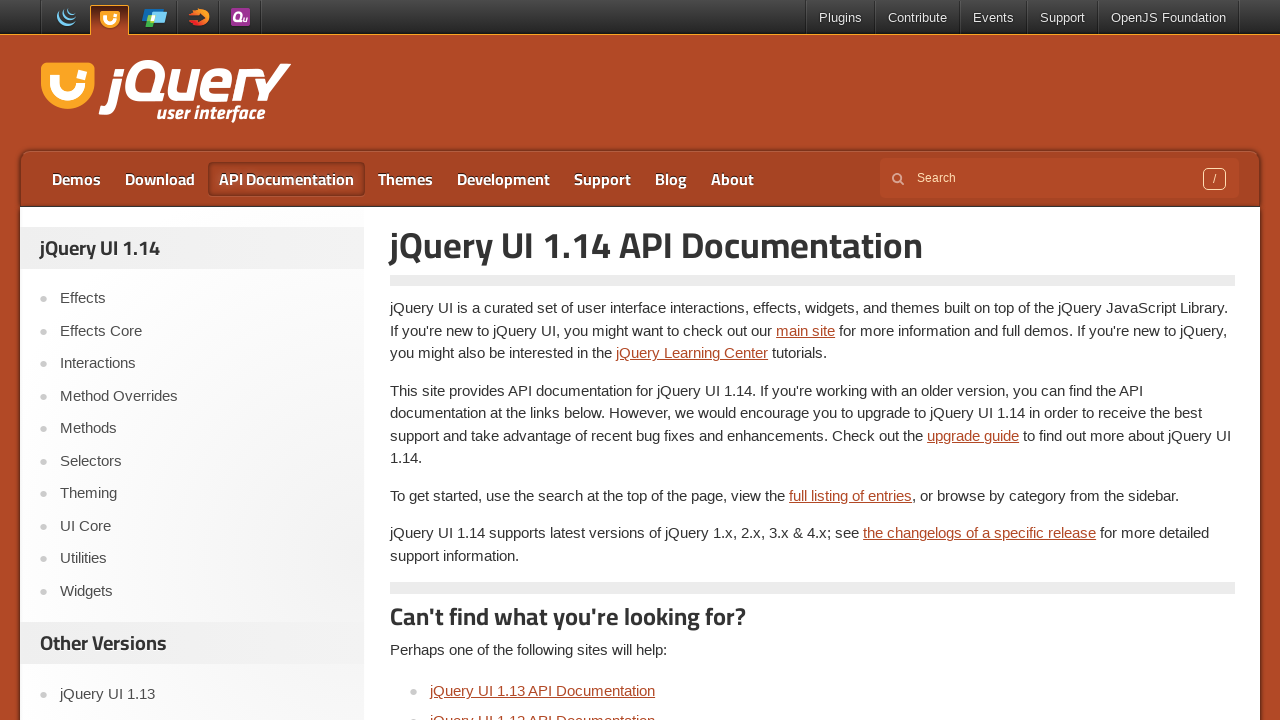